Tests drag and drop functionality by dragging column A to column B and verifying the columns have swapped positions.

Starting URL: https://the-internet.herokuapp.com/drag_and_drop

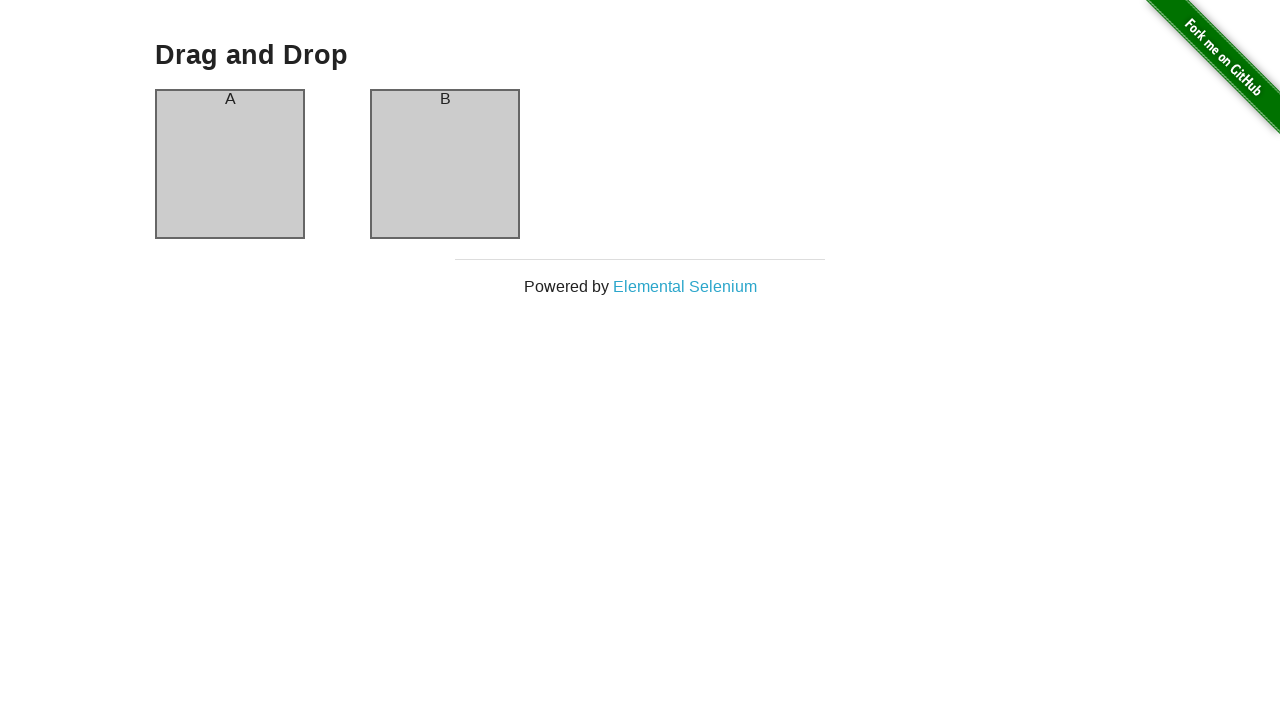

Located source element (column A)
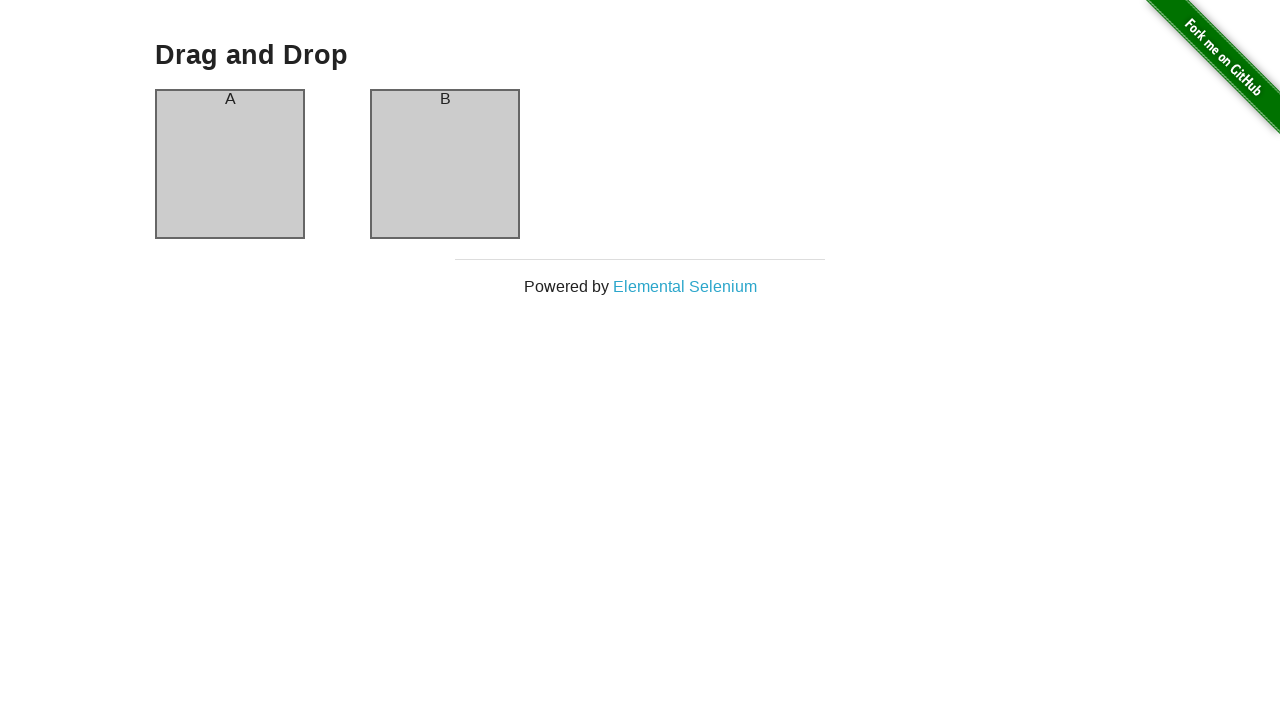

Located target element (column B)
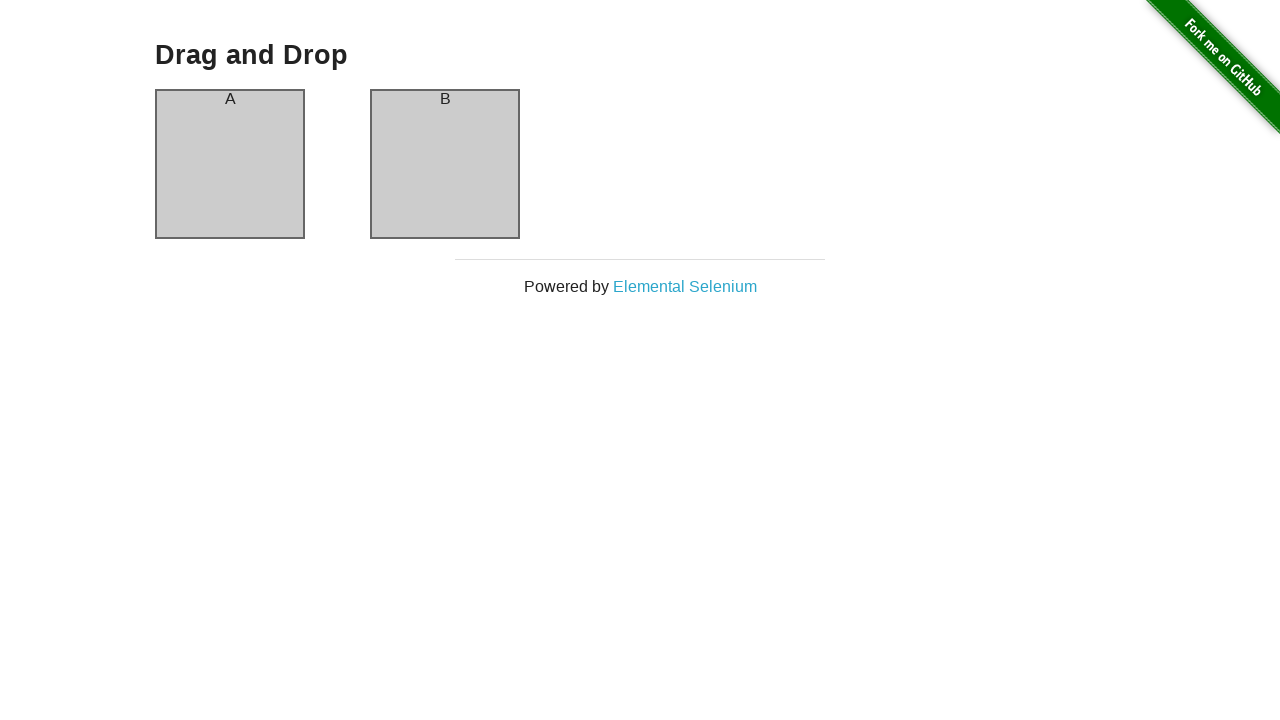

Dragged column A to column B position at (445, 164)
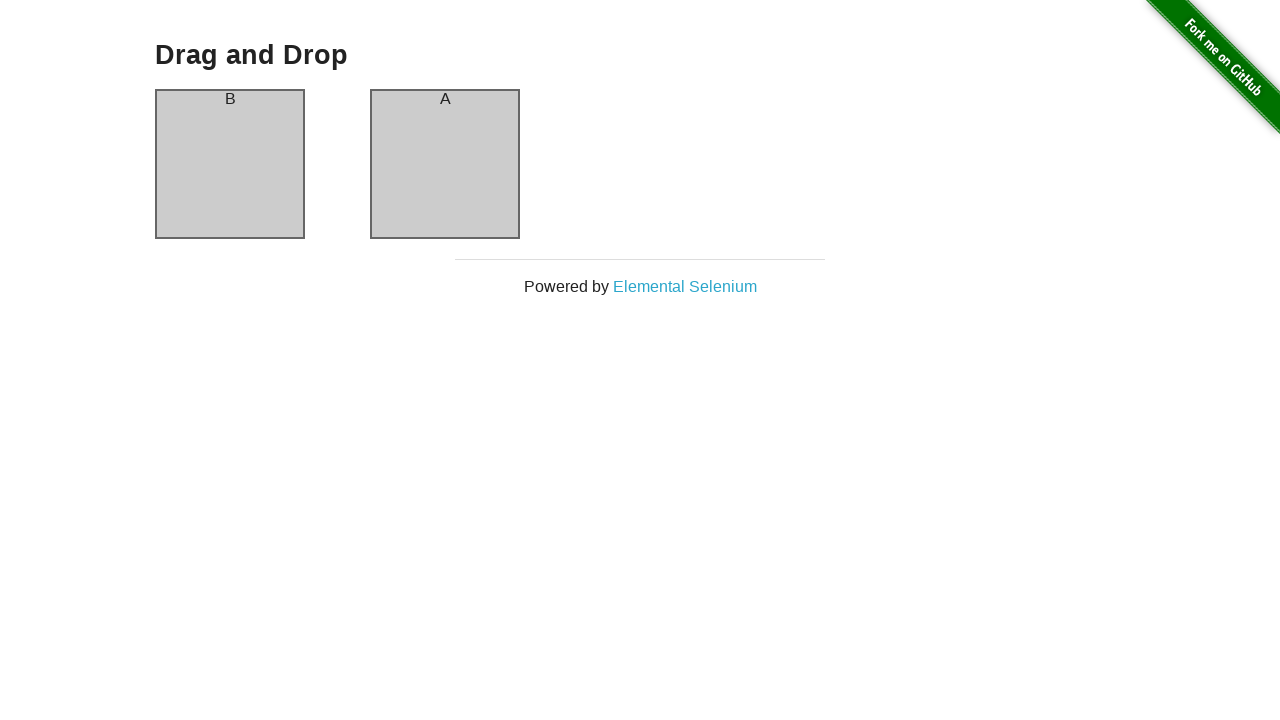

Verified that column B header now contains 'A' - columns successfully swapped
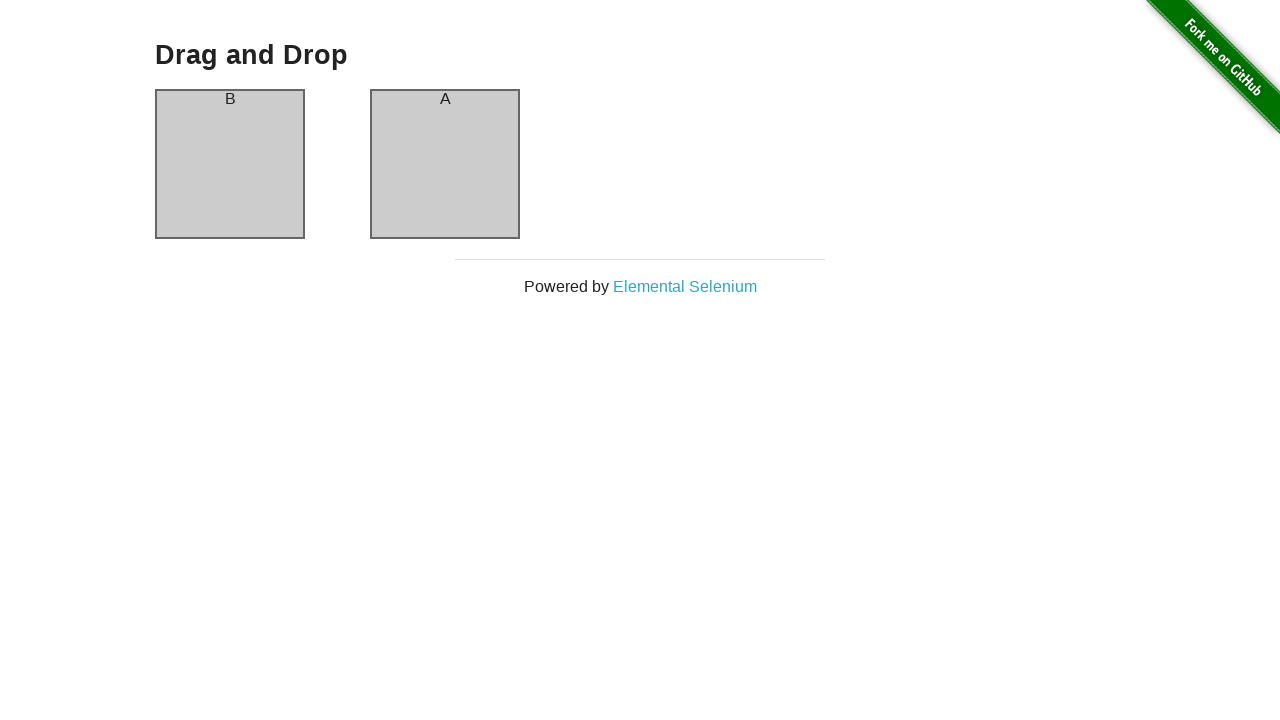

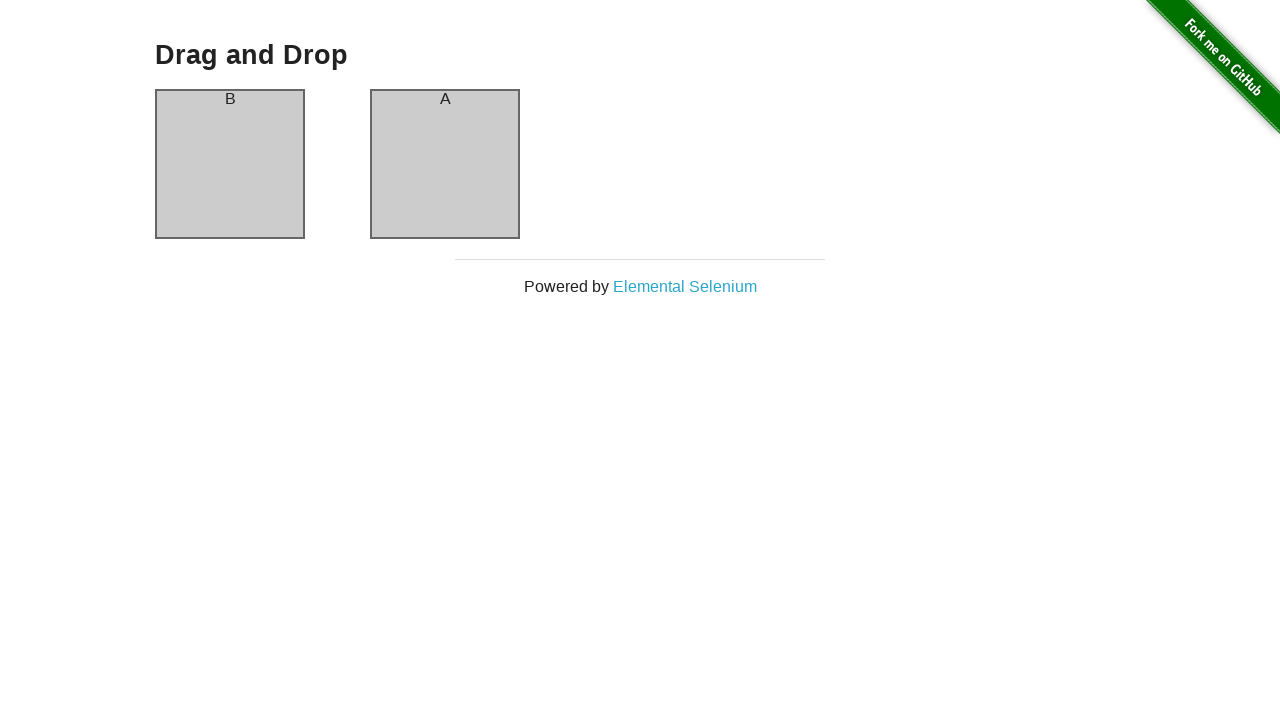